Tests that todo data persists after page reload

Starting URL: https://demo.playwright.dev/todomvc

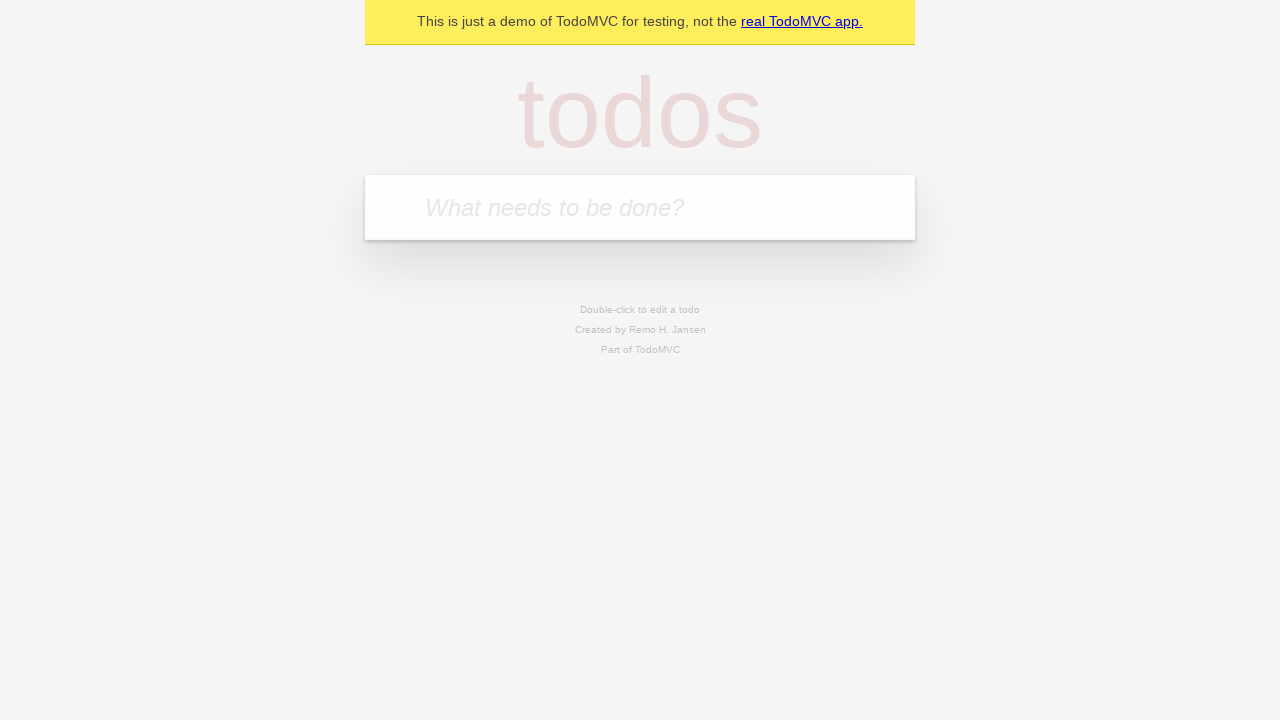

Filled todo input with 'buy some cheese' on internal:attr=[placeholder="What needs to be done?"i]
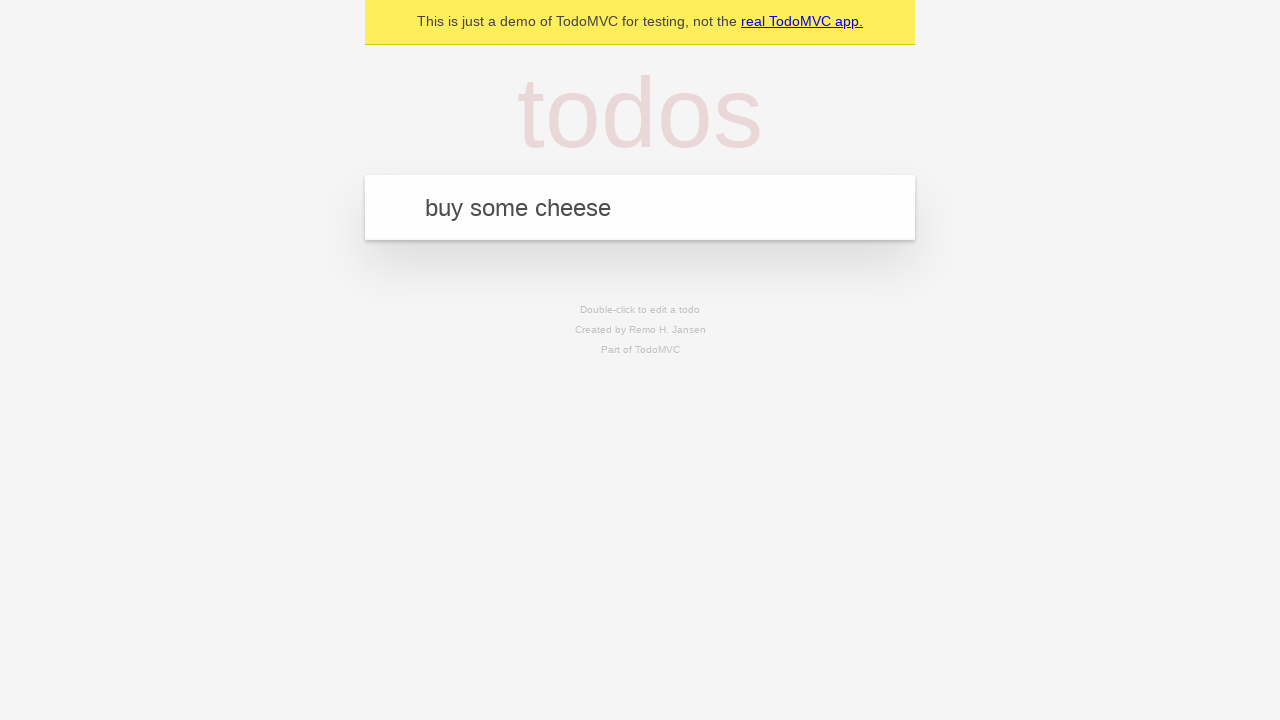

Pressed Enter to create first todo item on internal:attr=[placeholder="What needs to be done?"i]
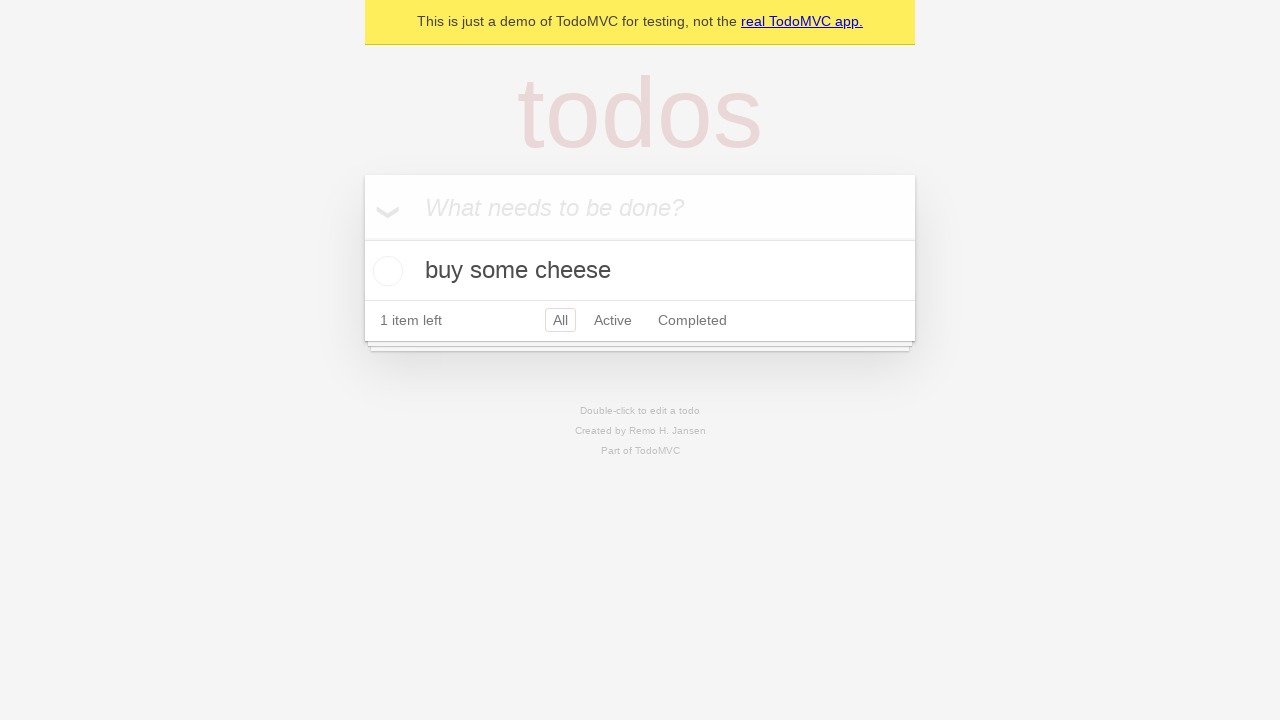

Filled todo input with 'feed the cat' on internal:attr=[placeholder="What needs to be done?"i]
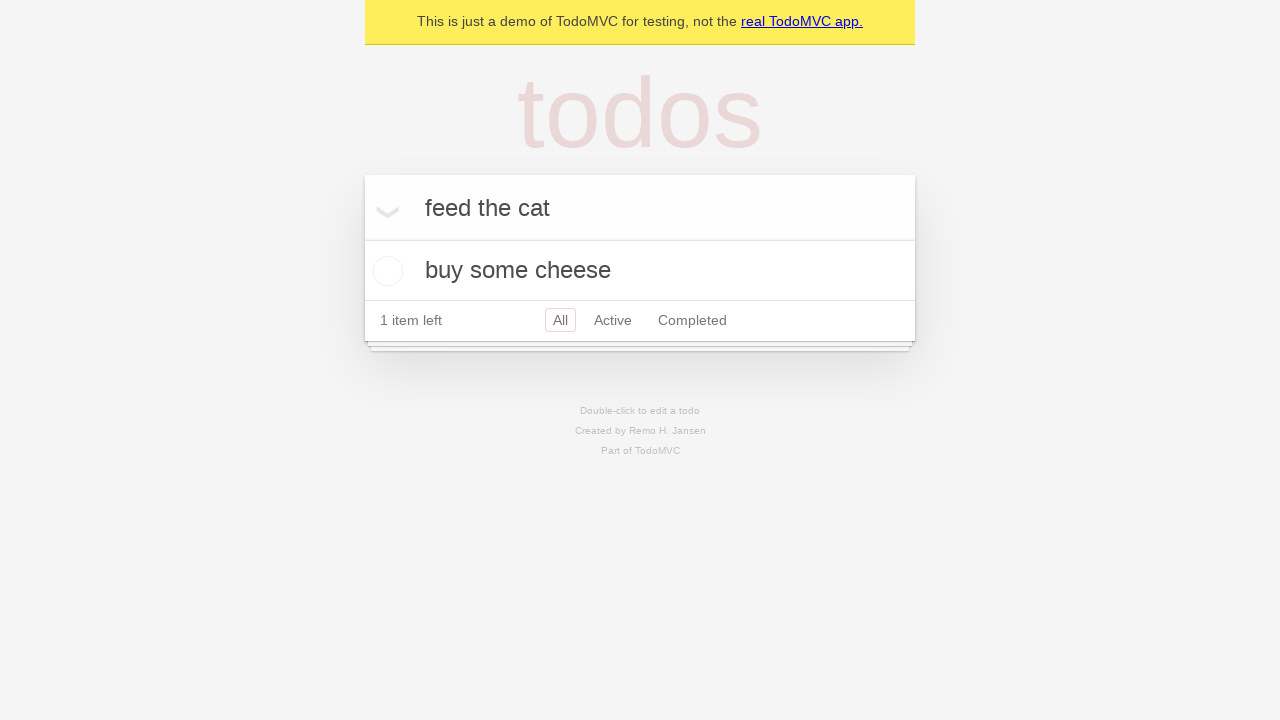

Pressed Enter to create second todo item on internal:attr=[placeholder="What needs to be done?"i]
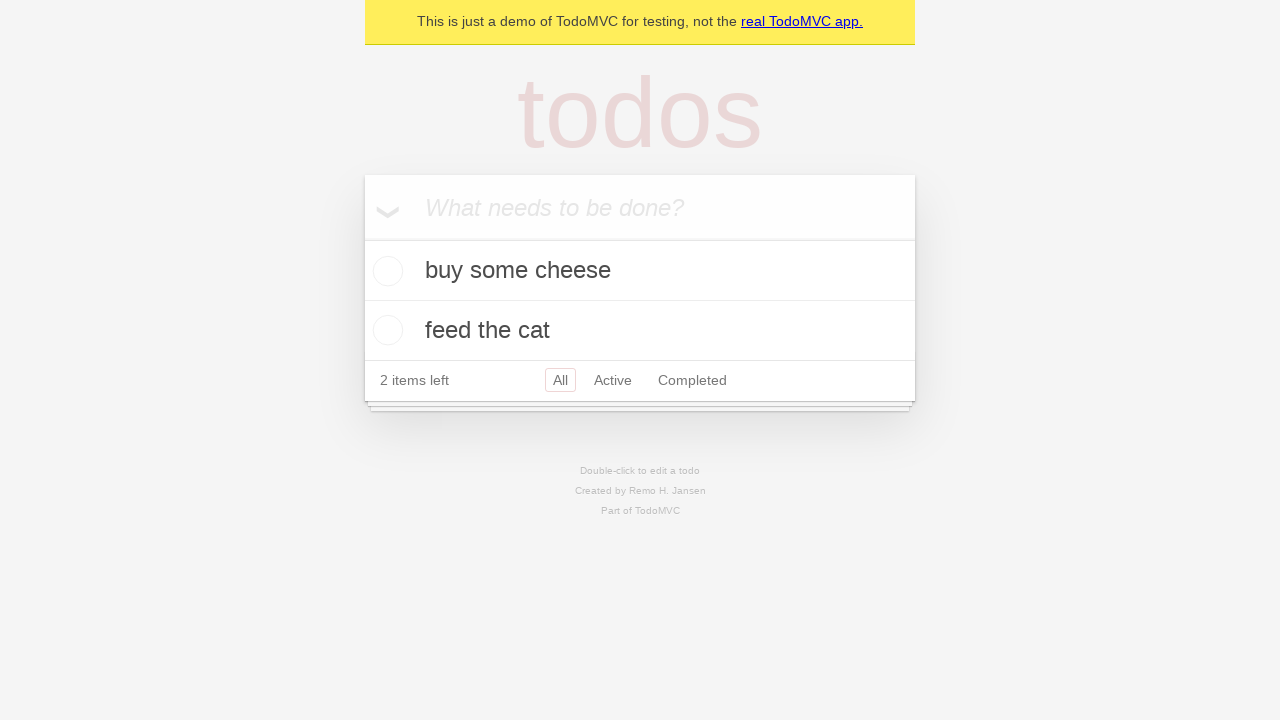

Checked first todo item at (385, 271) on internal:testid=[data-testid="todo-item"s] >> nth=0 >> internal:role=checkbox
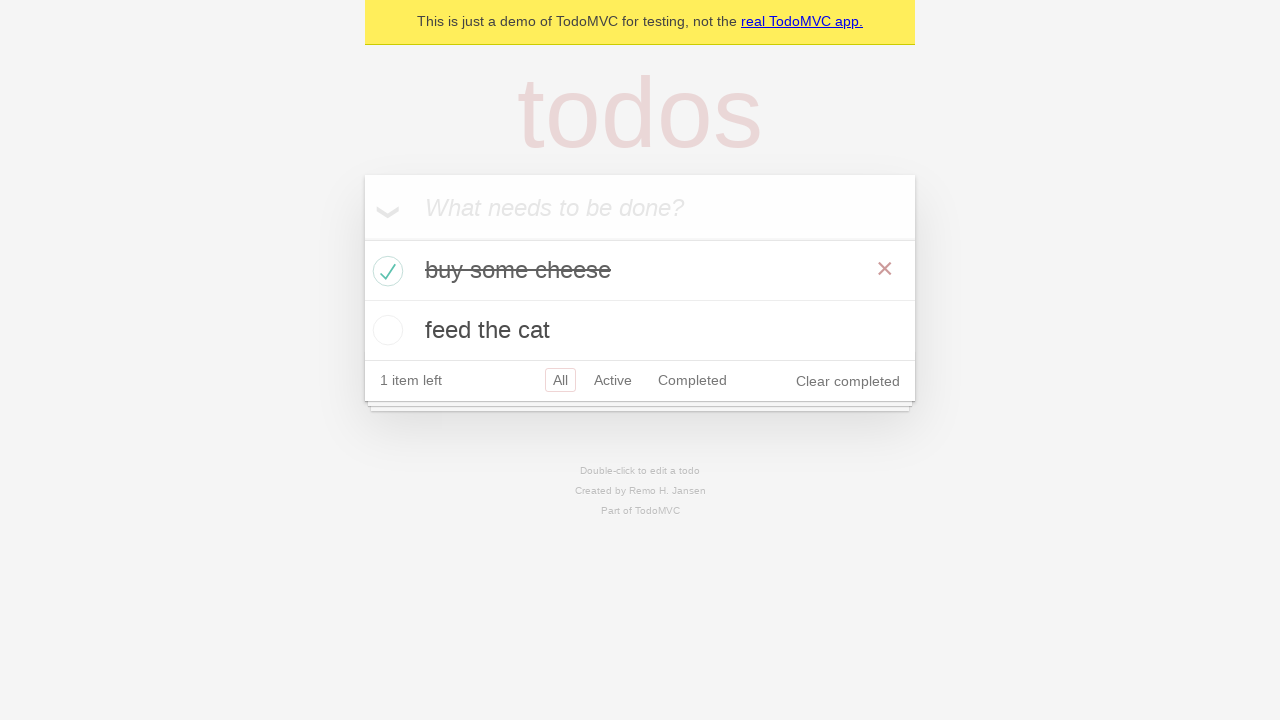

Reloaded page to test data persistence
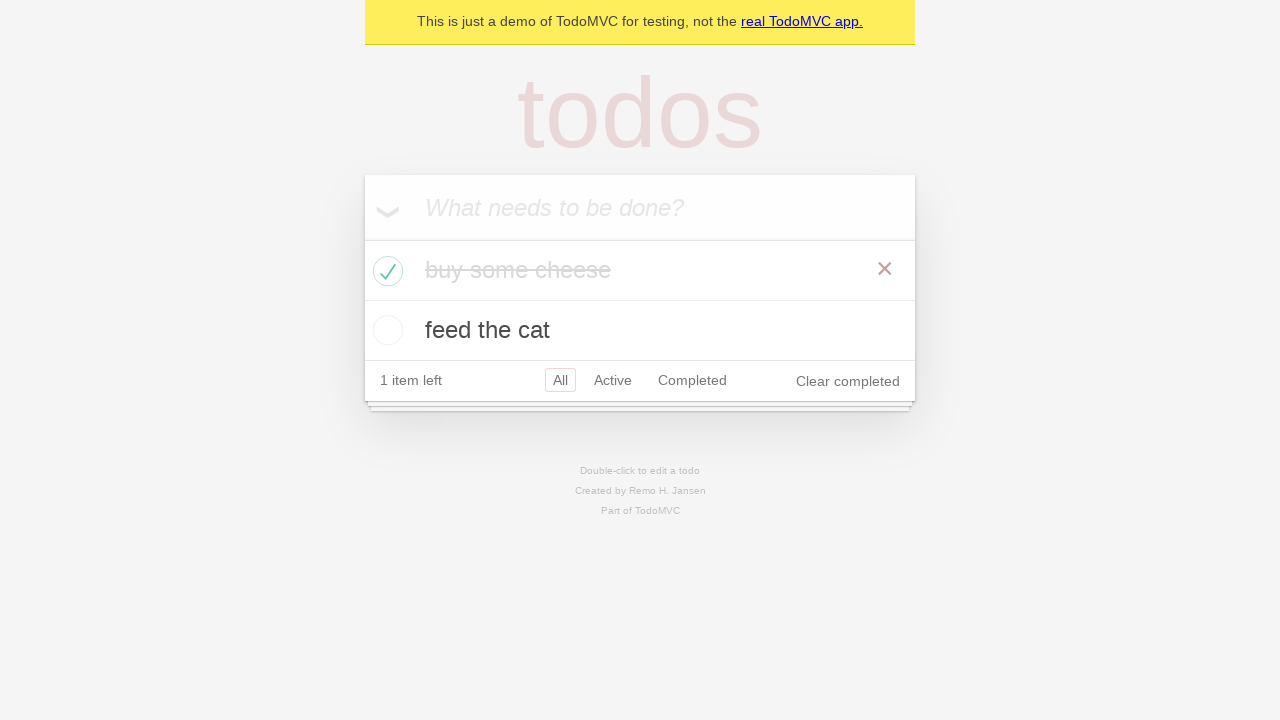

Waited for todo items to load after page reload
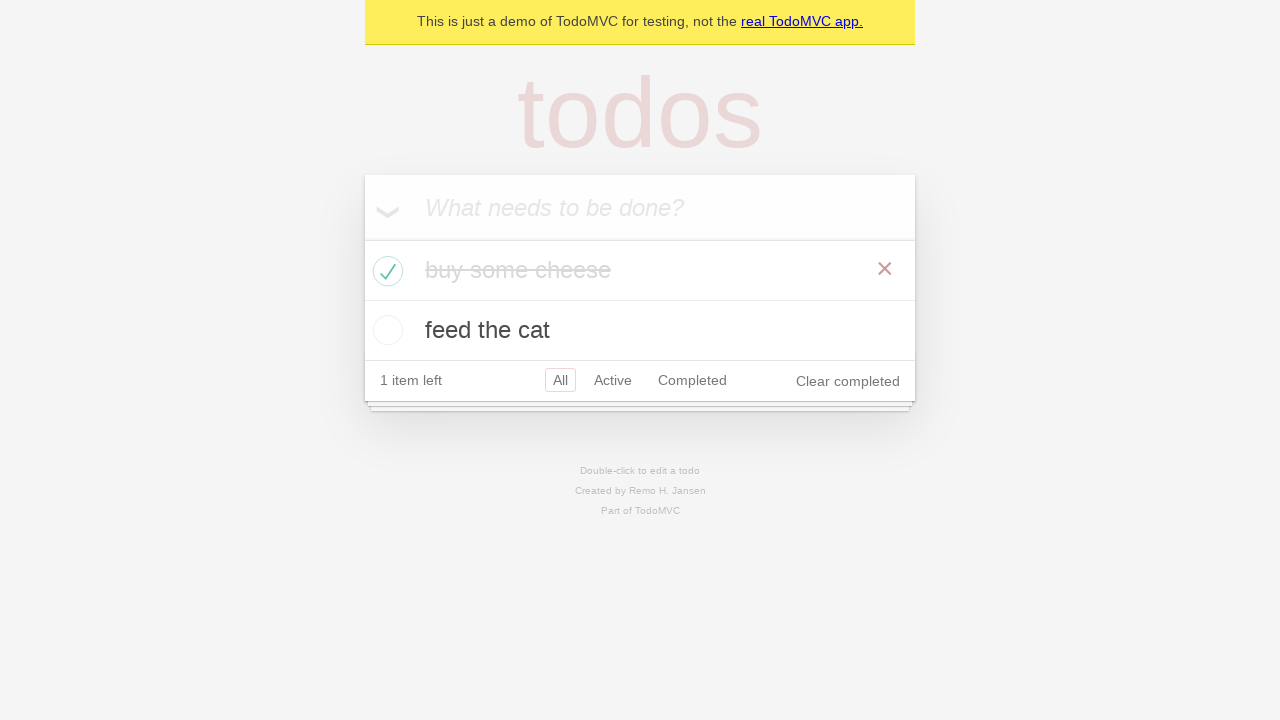

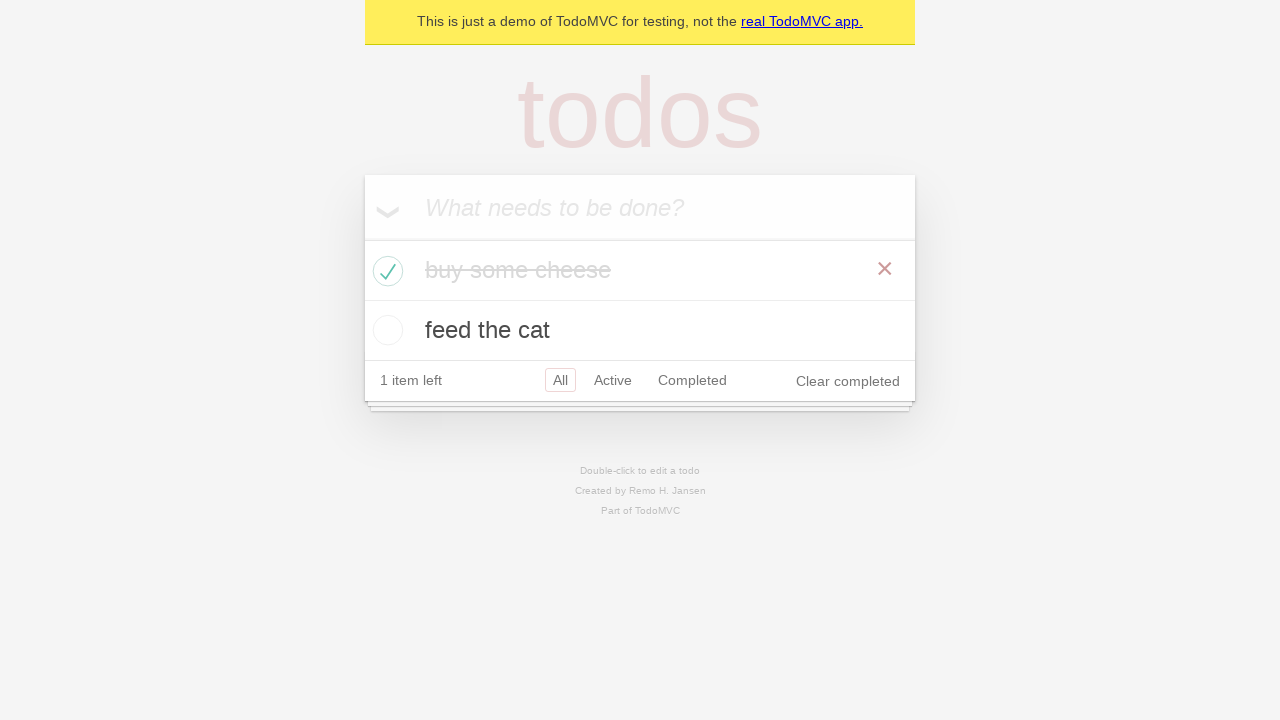